Tests drag and drop functionality on jQueryUI's droppable demo page by dragging an element and dropping it onto a target area within an iframe.

Starting URL: http://jqueryui.com/droppable/

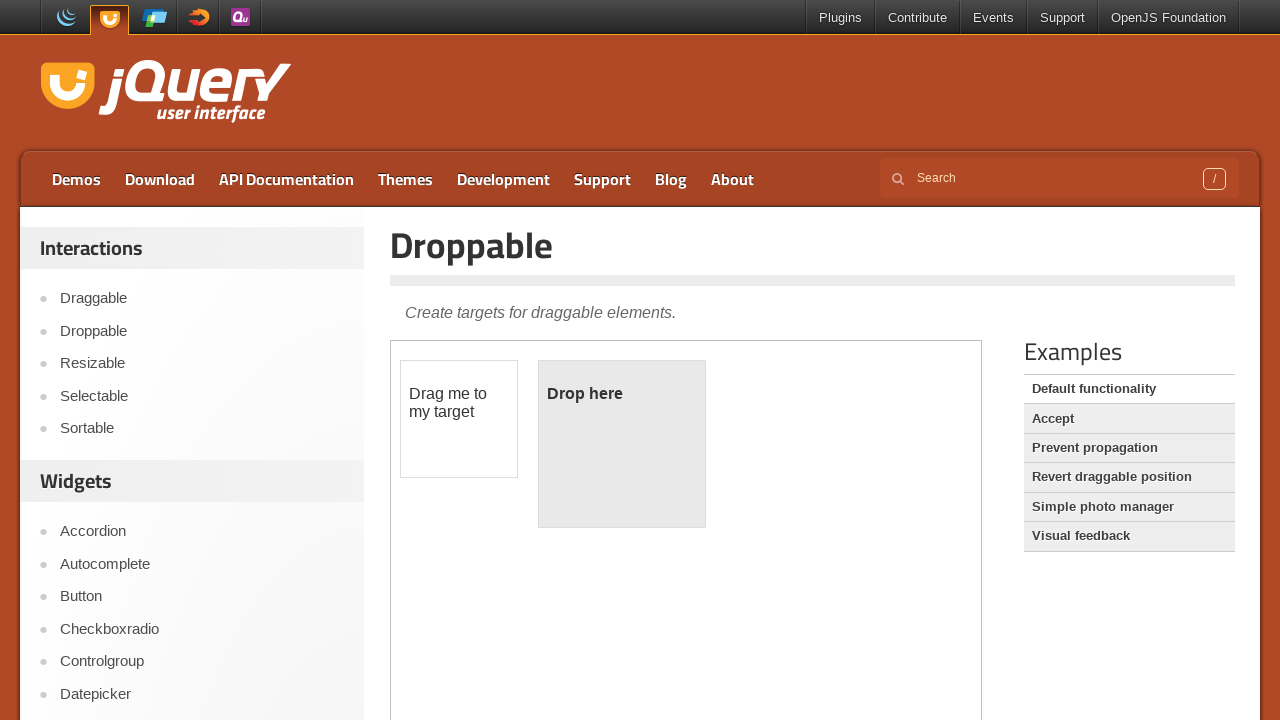

Located the demo iframe
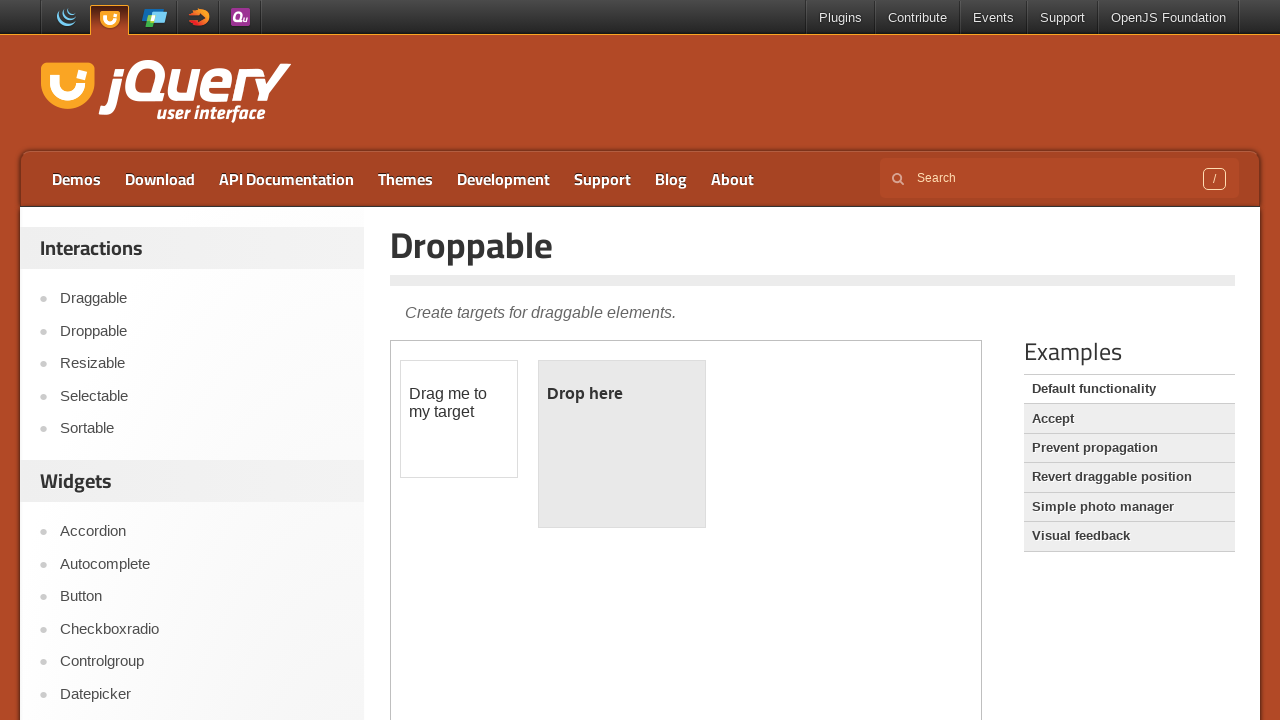

Located the draggable element within the iframe
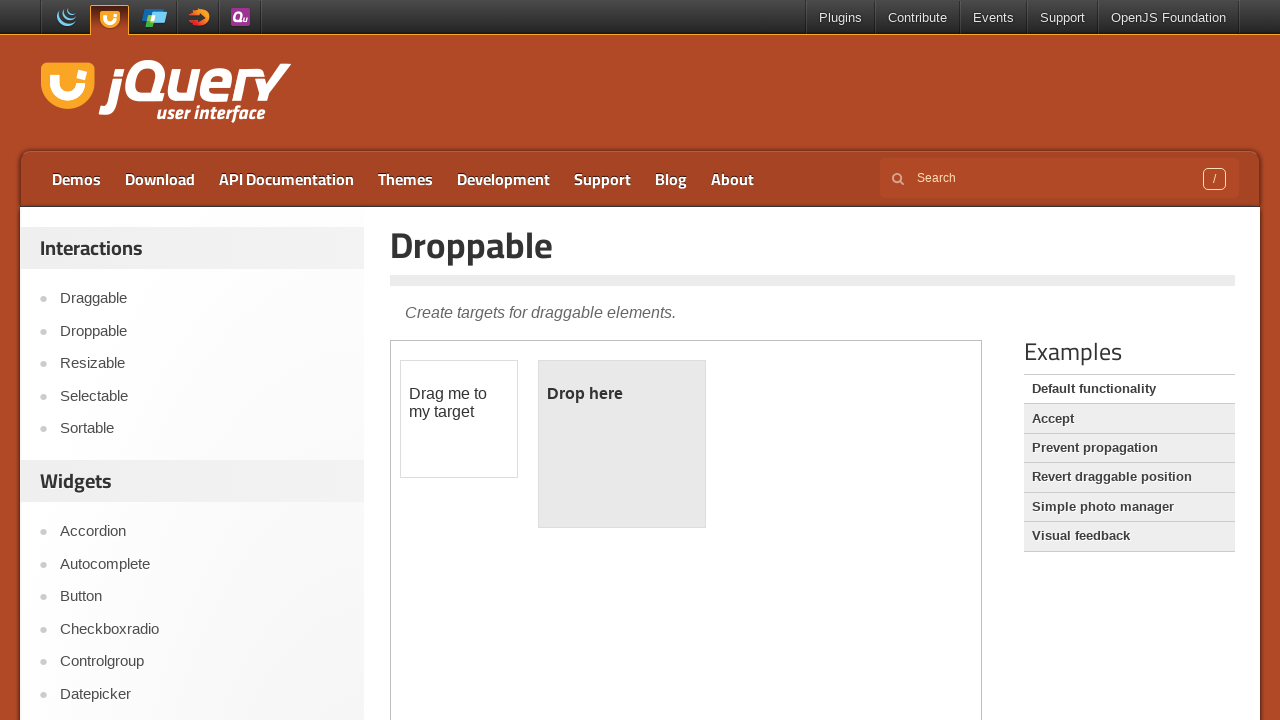

Located the droppable element within the iframe
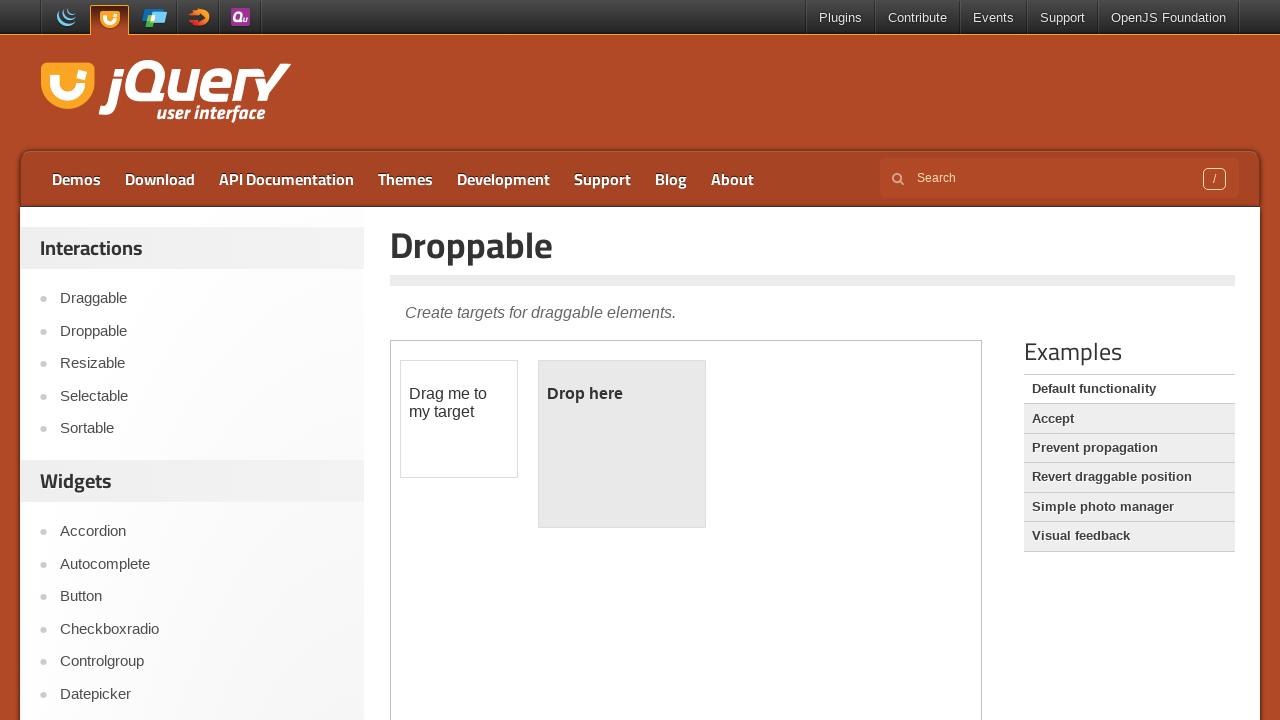

Dragged the draggable element and dropped it onto the droppable area at (622, 444)
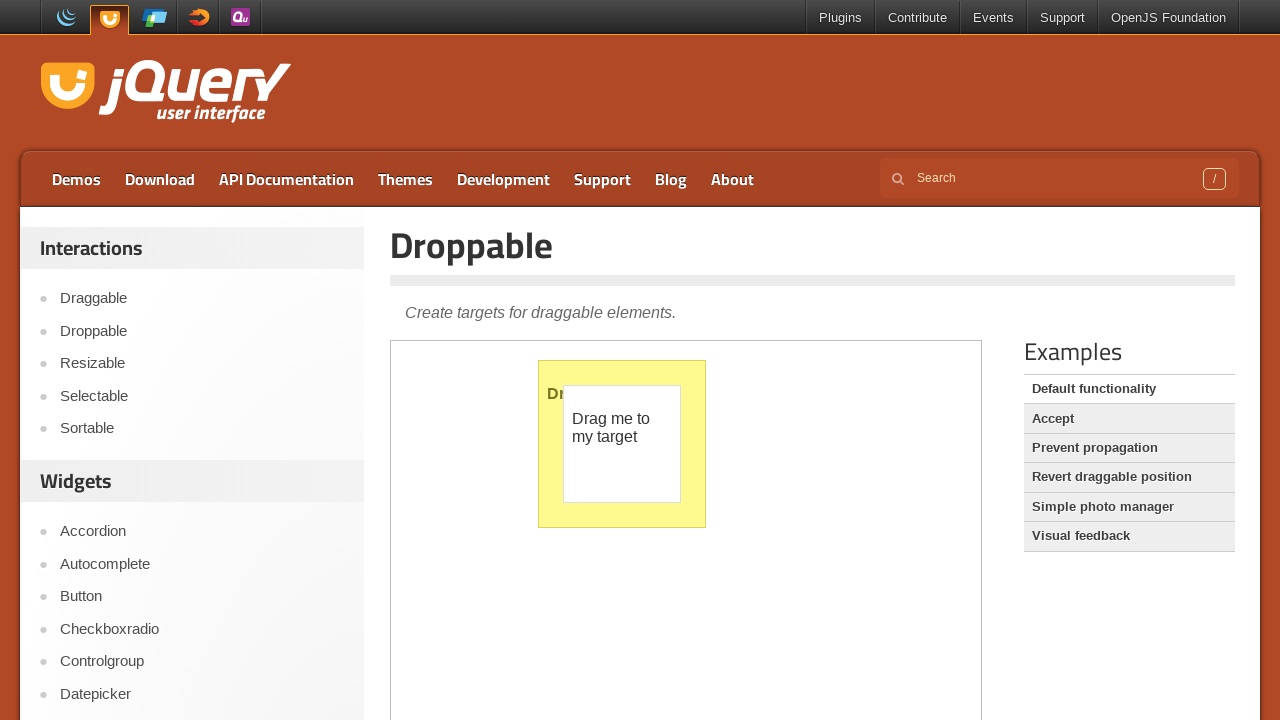

Verified that the drop was successful - droppable element text changed to 'Dropped!'
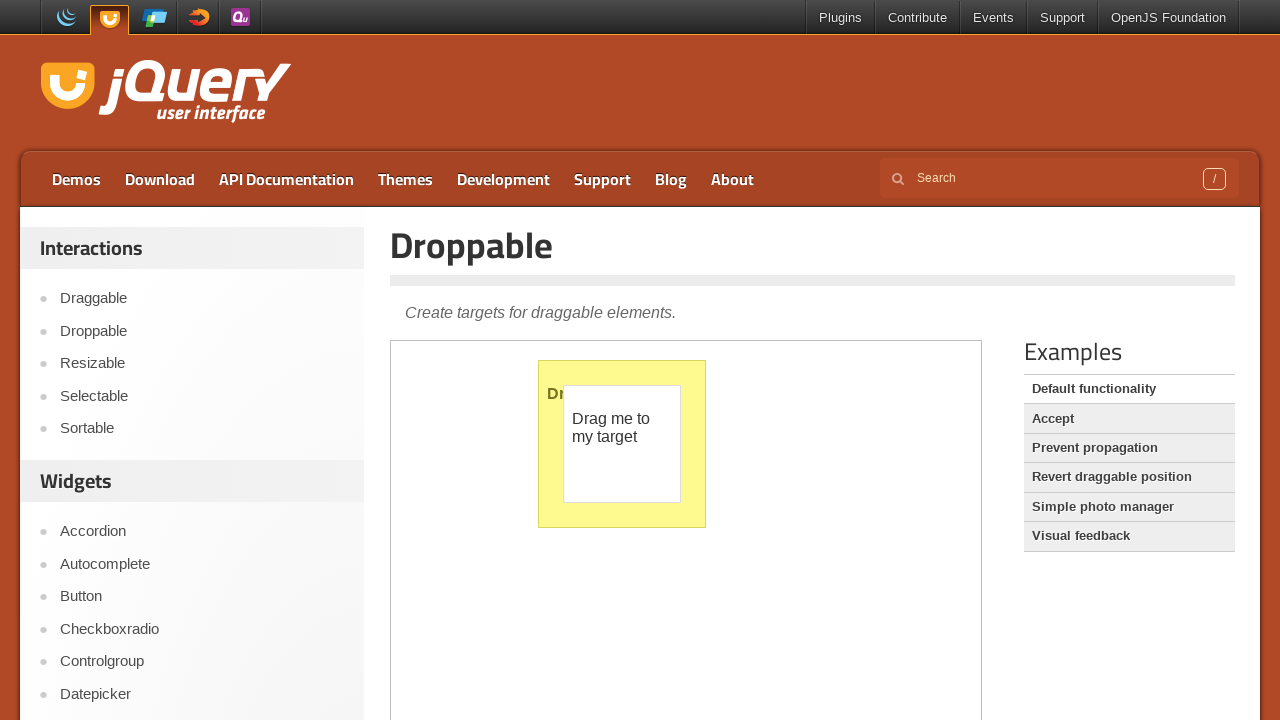

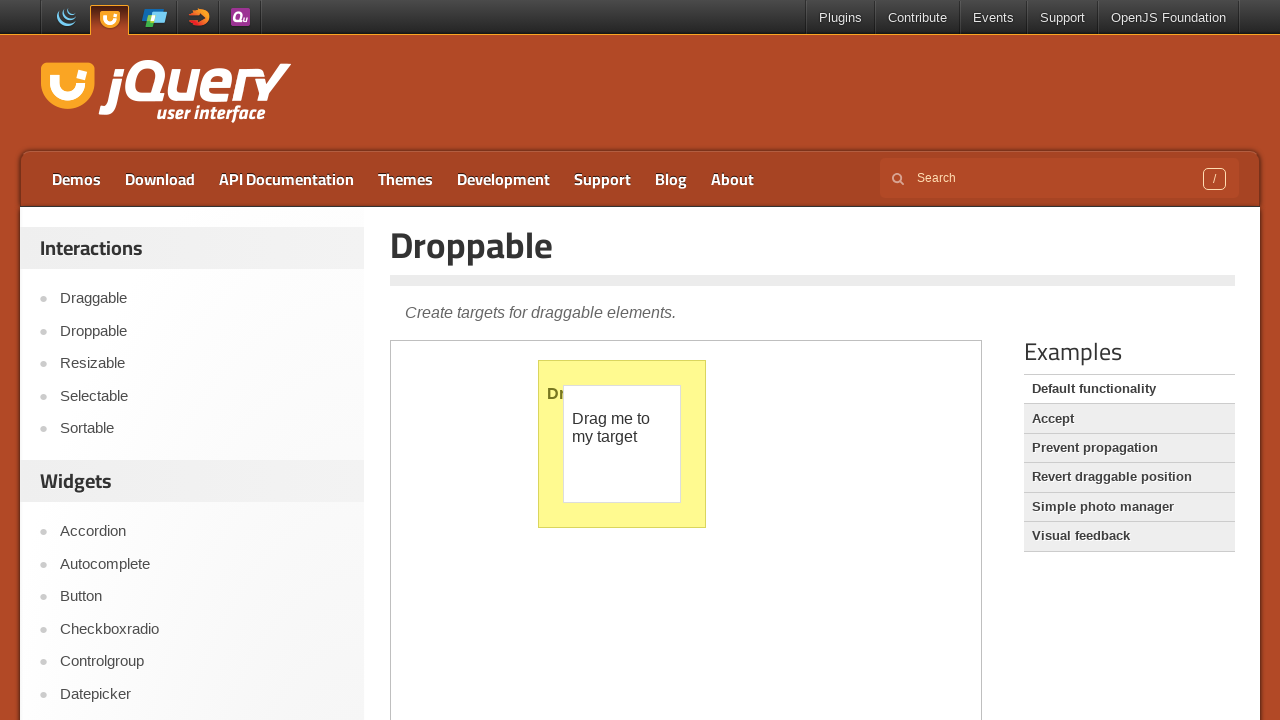